Tests navigation to the sign-in page by clicking the sign-in link

Starting URL: https://rediff.com

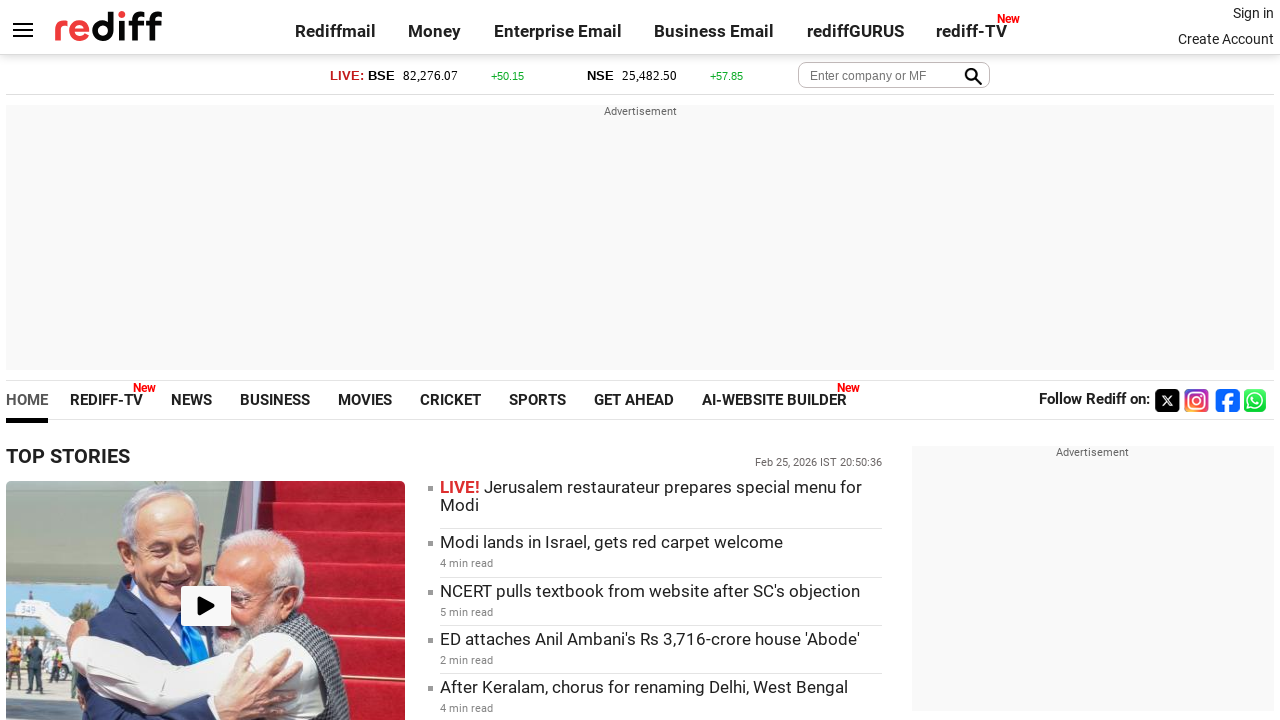

Navigated to https://rediff.com
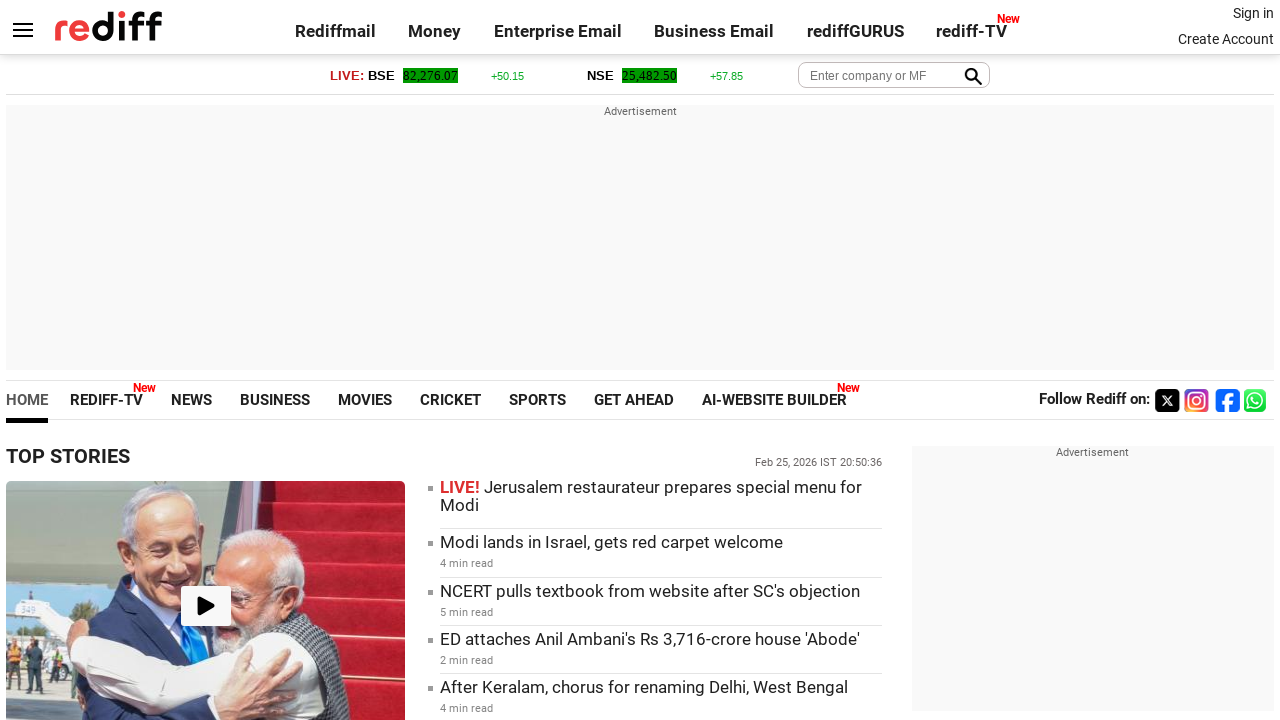

Clicked on sign-in link to navigate to sign-in page at (1253, 13) on a.signin
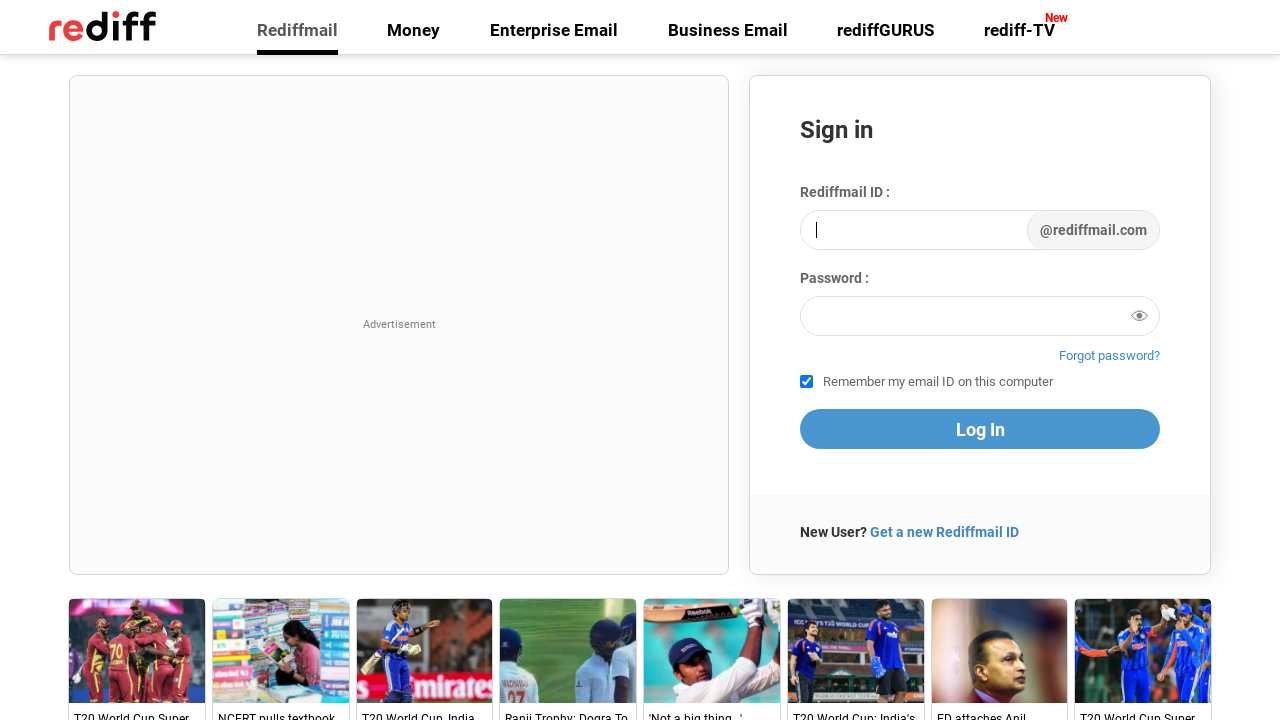

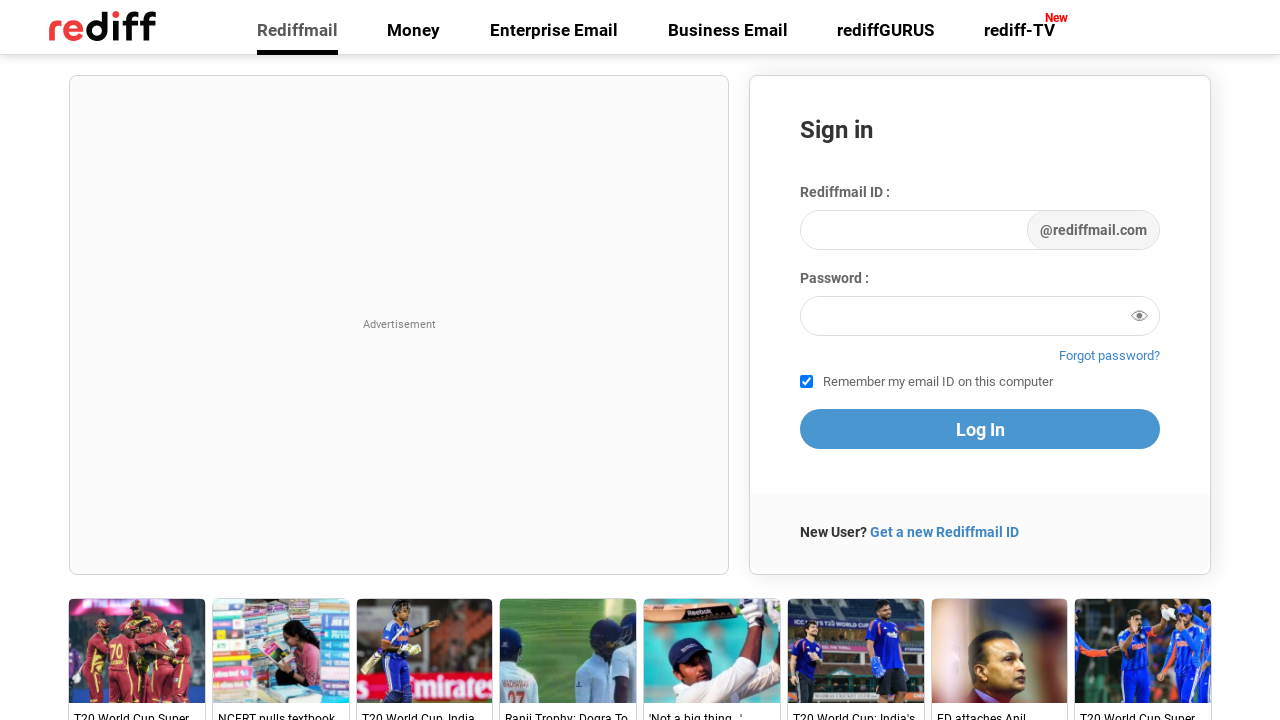